Finds the column index of "Last Name" column in the table header

Starting URL: http://automationbykrishna.com/#

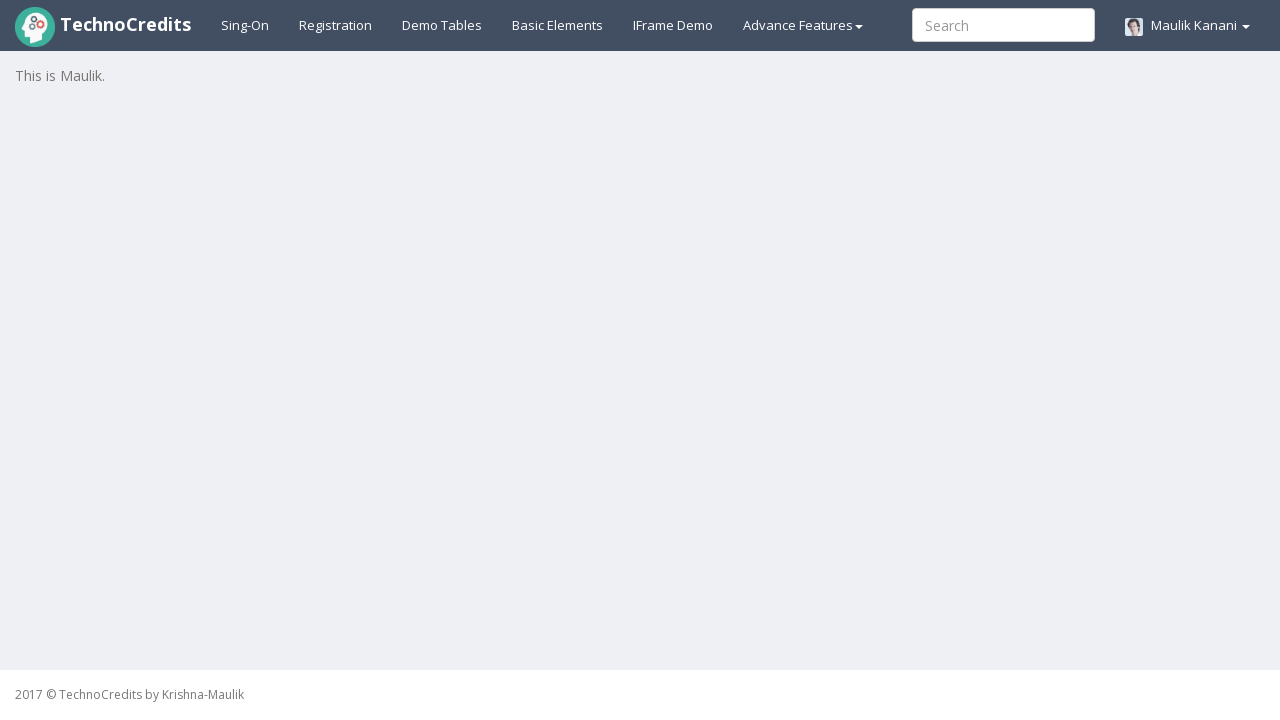

Clicked on 'Demo Tables' link at (442, 25) on text=Demo Tables
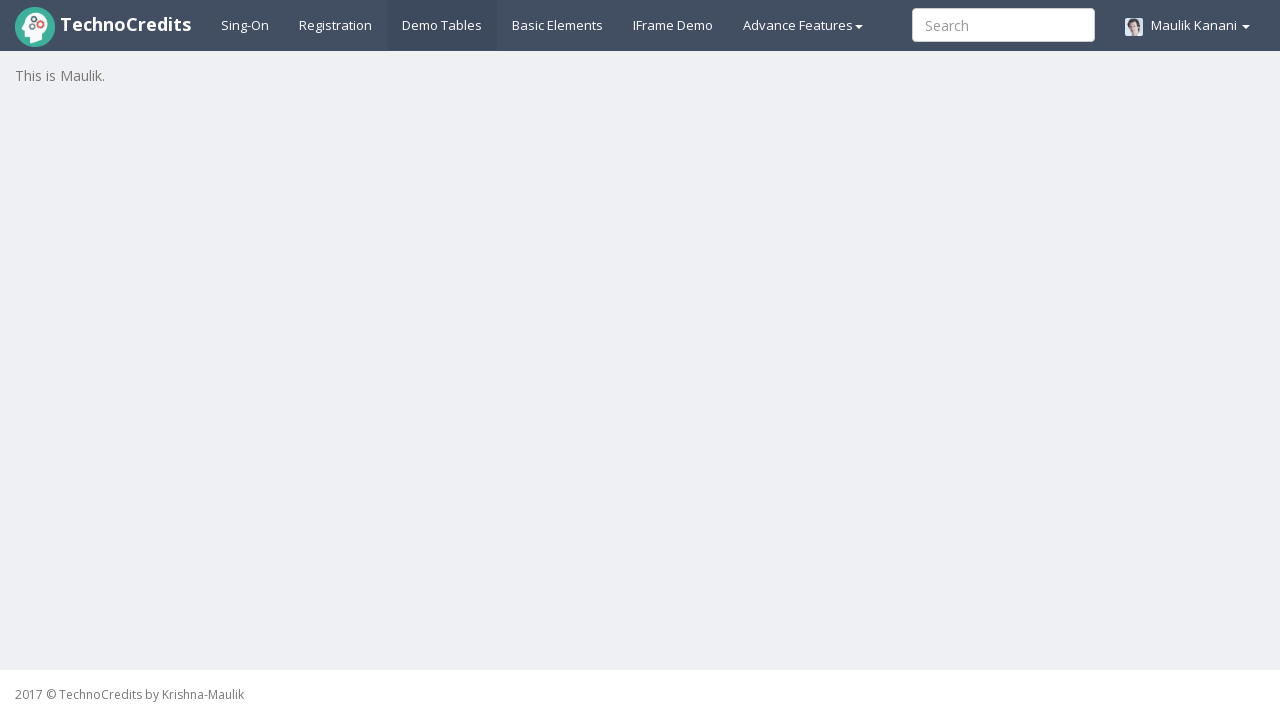

Table #table1 loaded and became visible
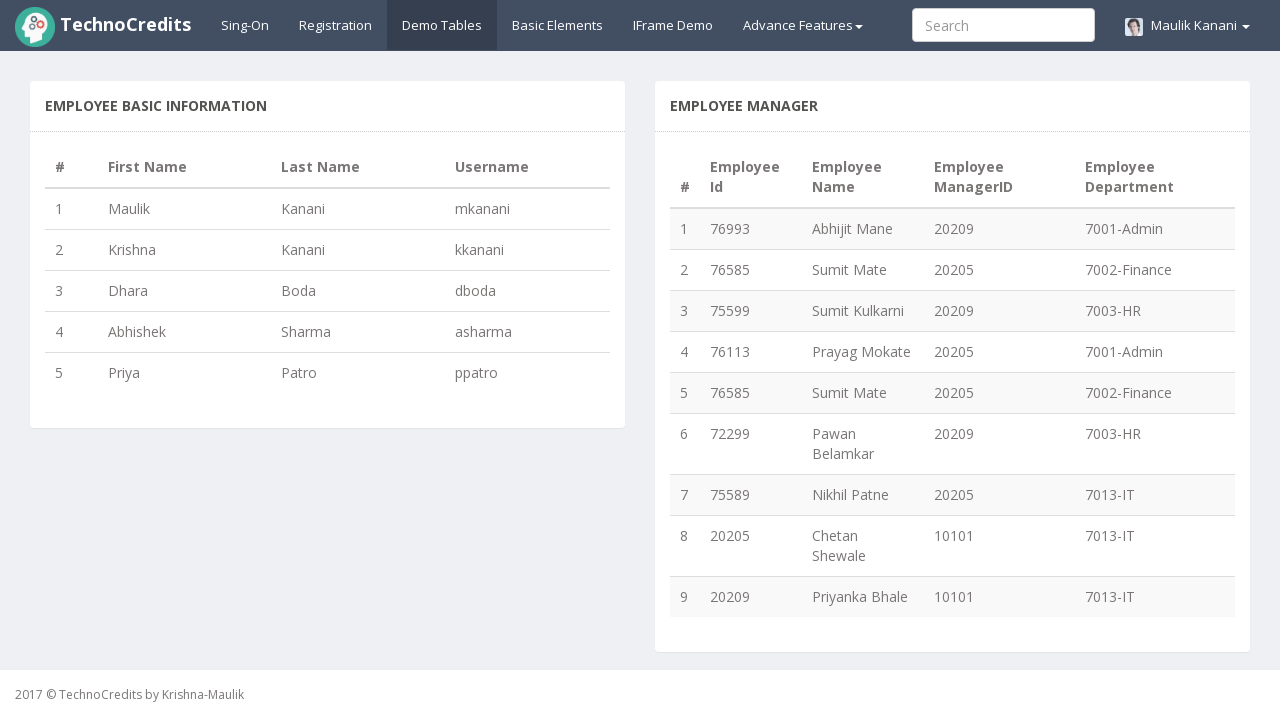

Retrieved column count: 4 columns found in table header
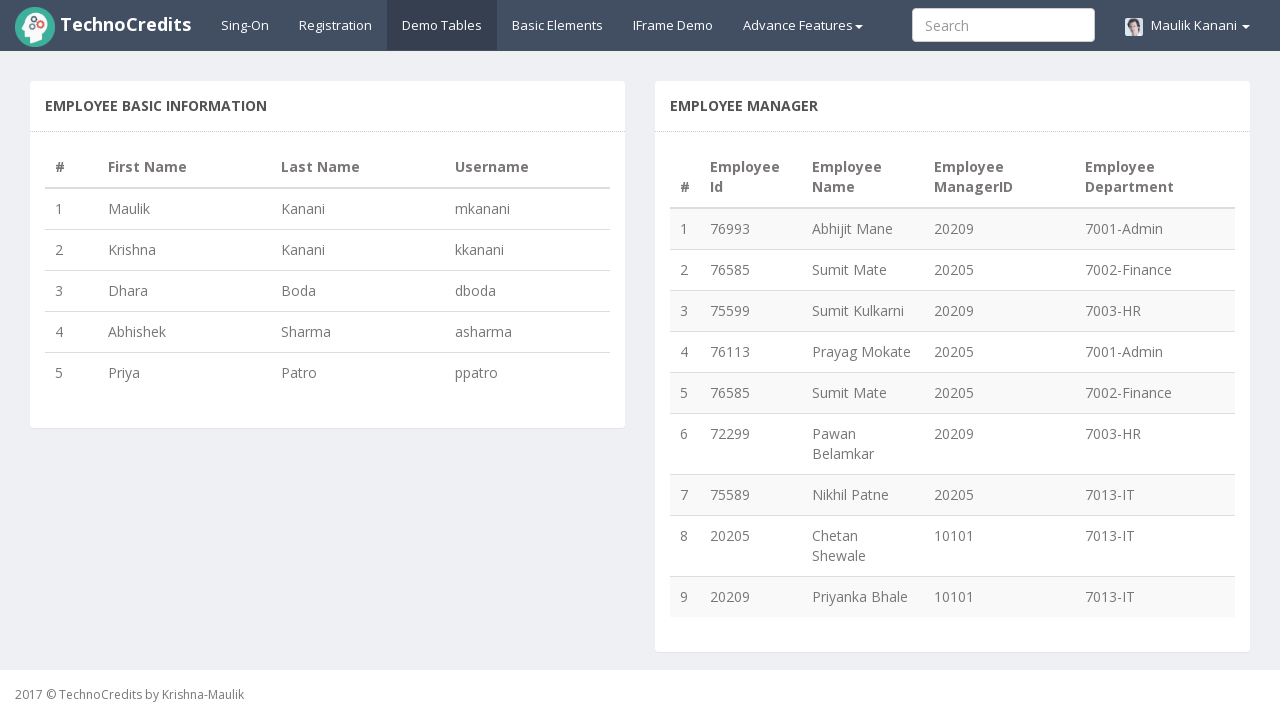

Retrieved header text from column 1: '#'
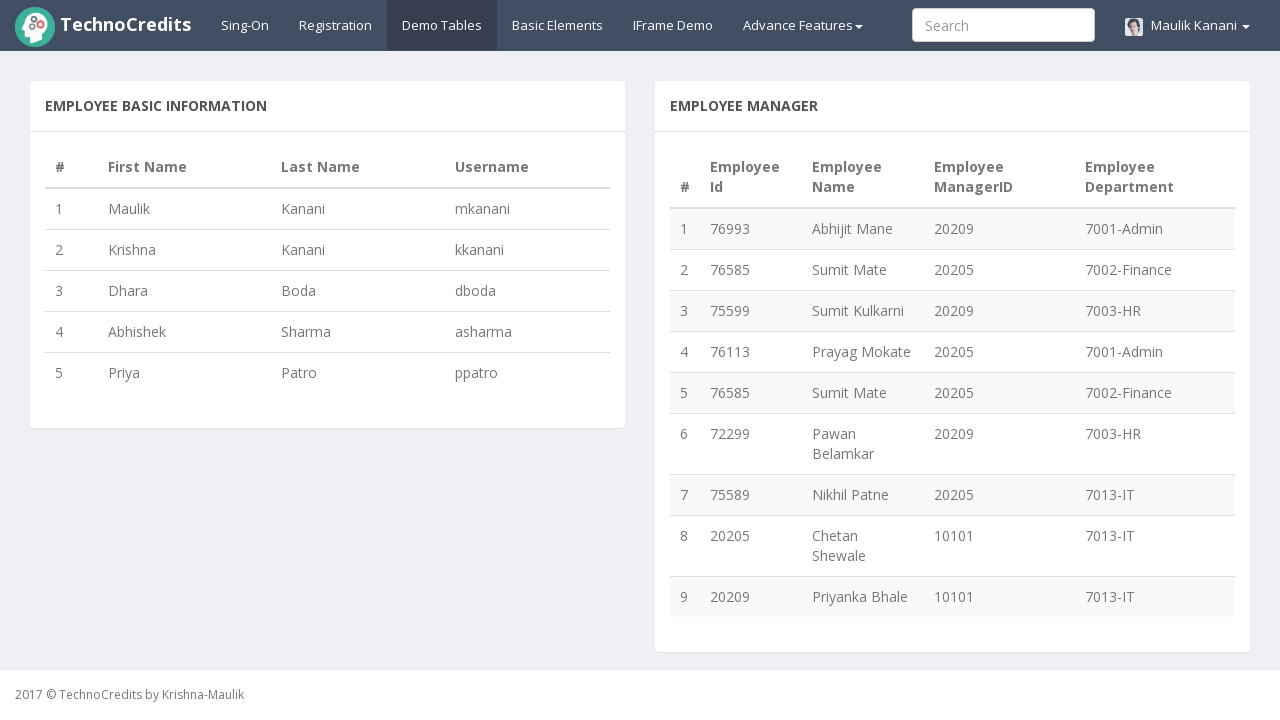

Retrieved header text from column 2: 'First Name'
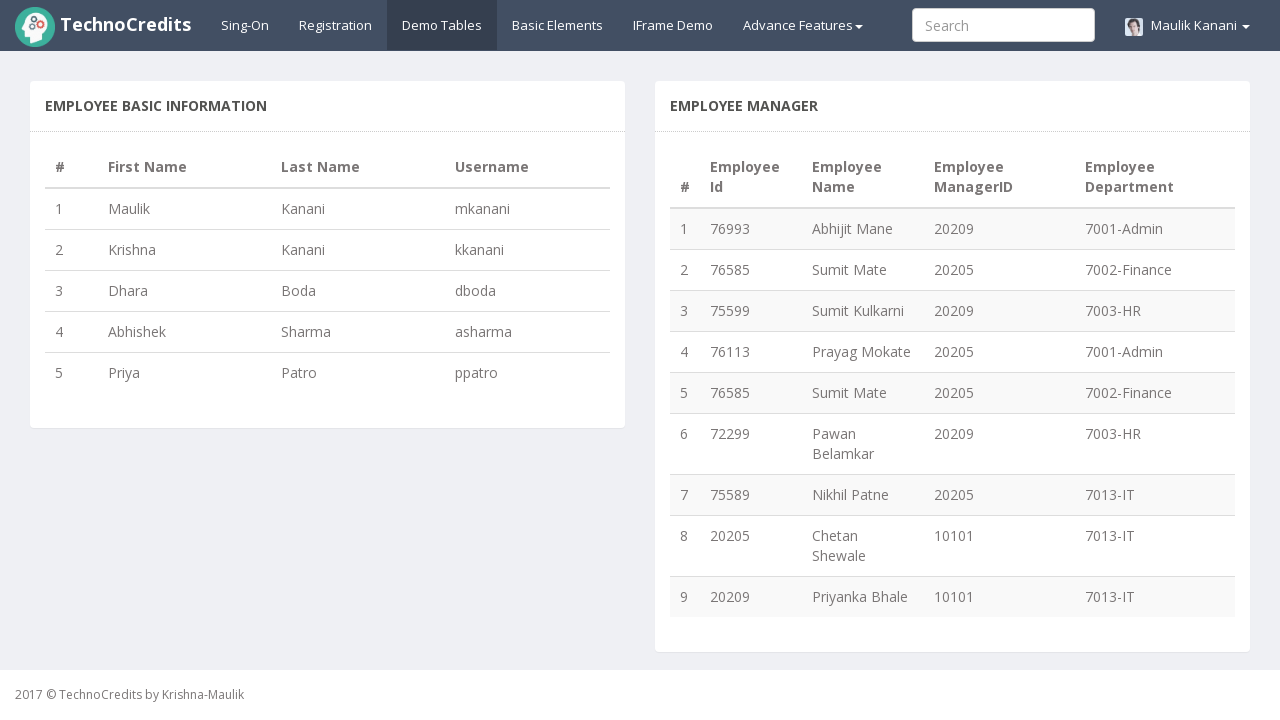

Retrieved header text from column 3: 'Last Name'
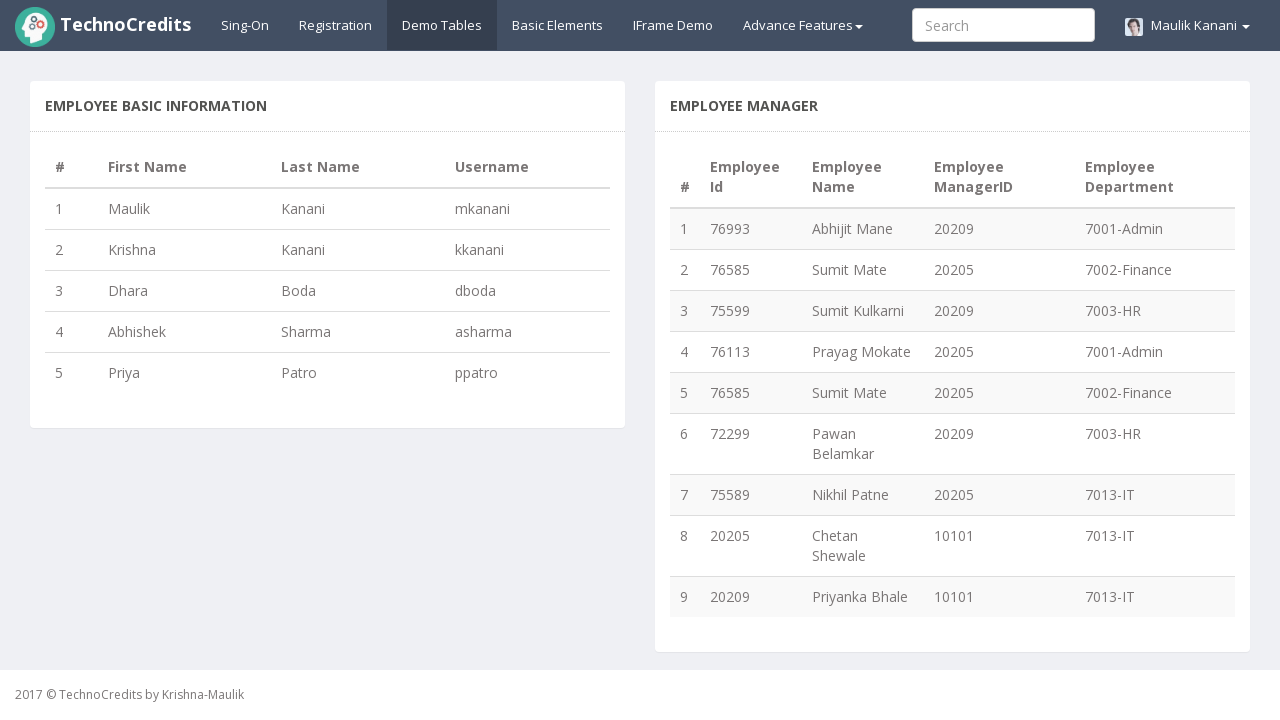

Found 'Last Name' column at index 3
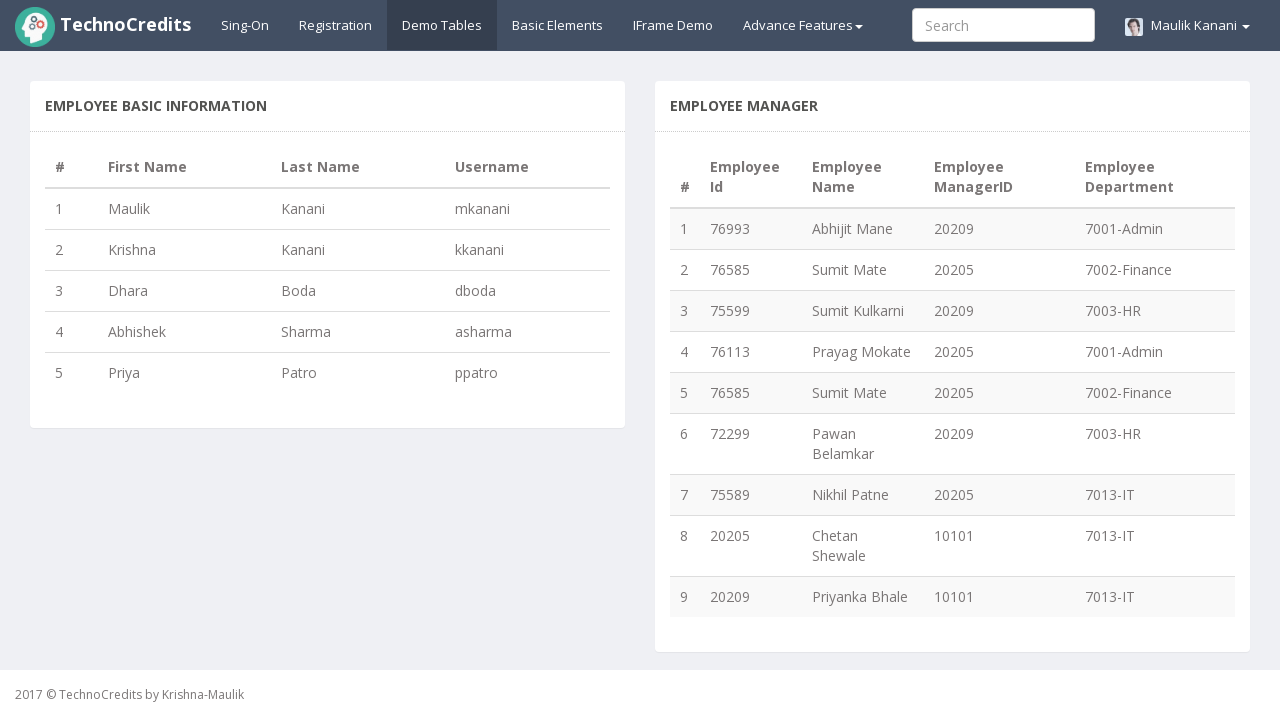

Test completed: 'Last Name' column index is 3
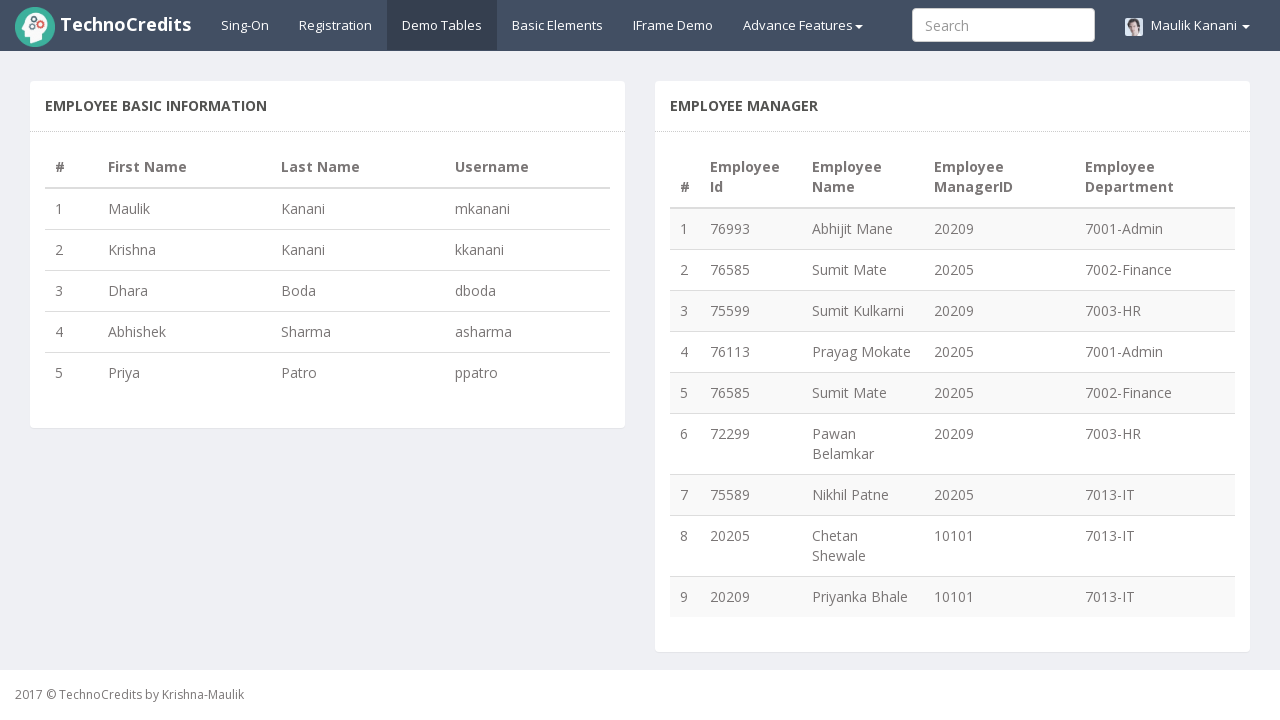

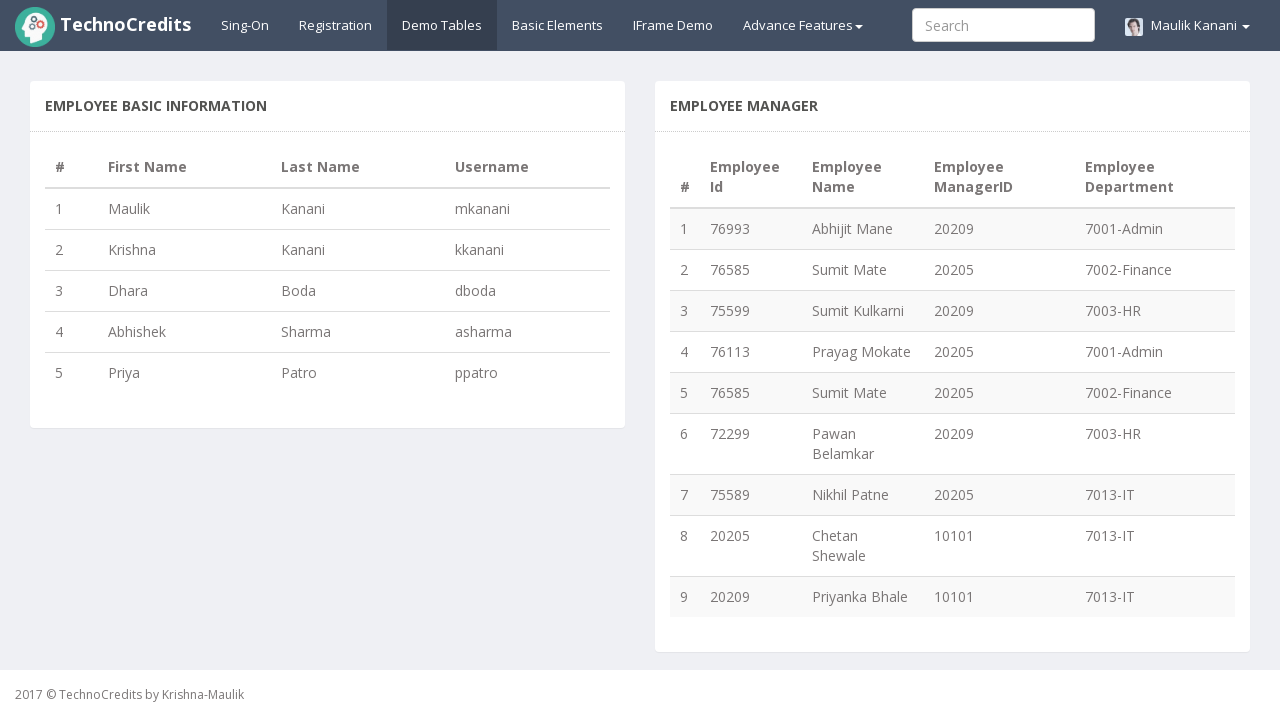